Tests clicking the form submit button on the quote page

Starting URL: https://skryabin.com/market/quote.html

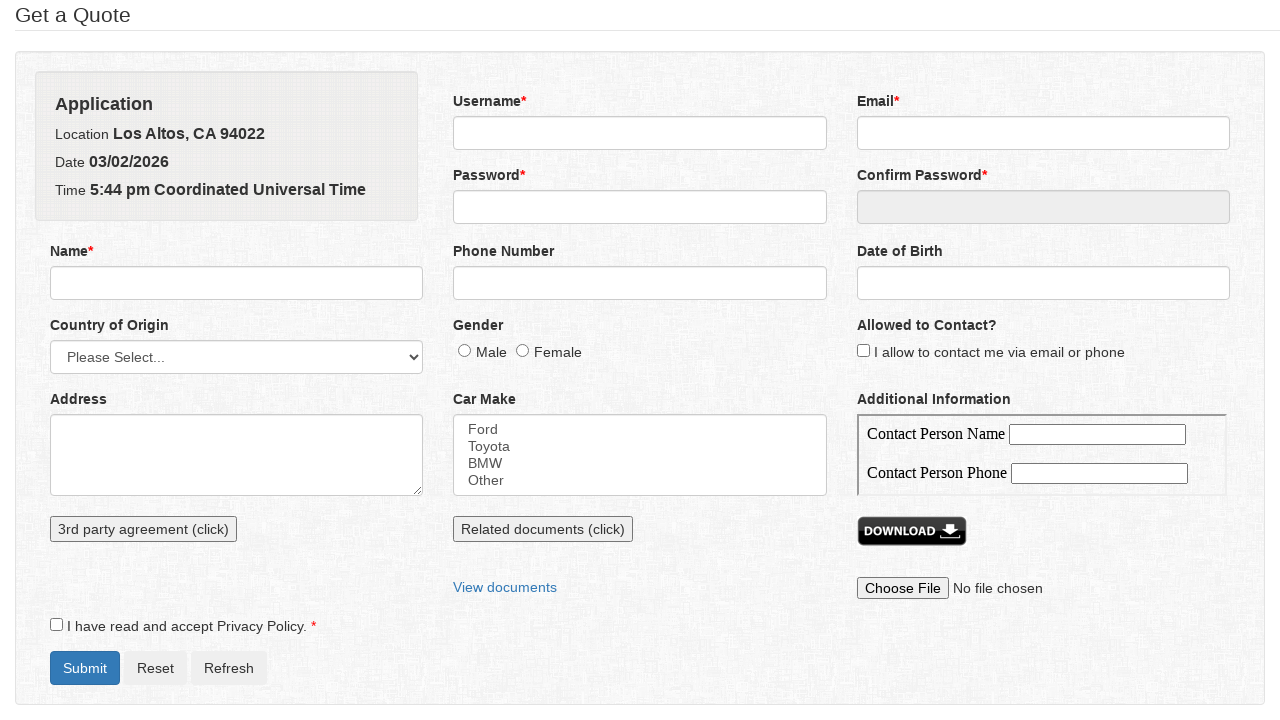

Navigated to quote page
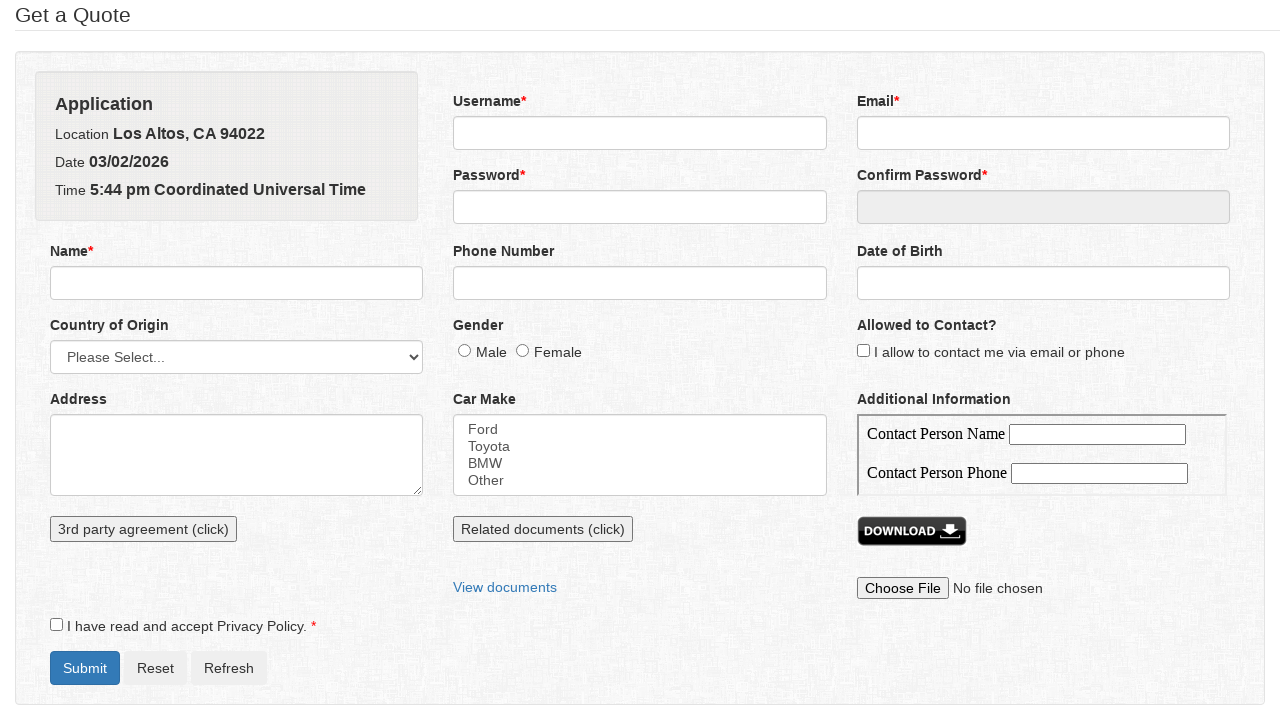

Clicked form submit button at (85, 668) on #formSubmit
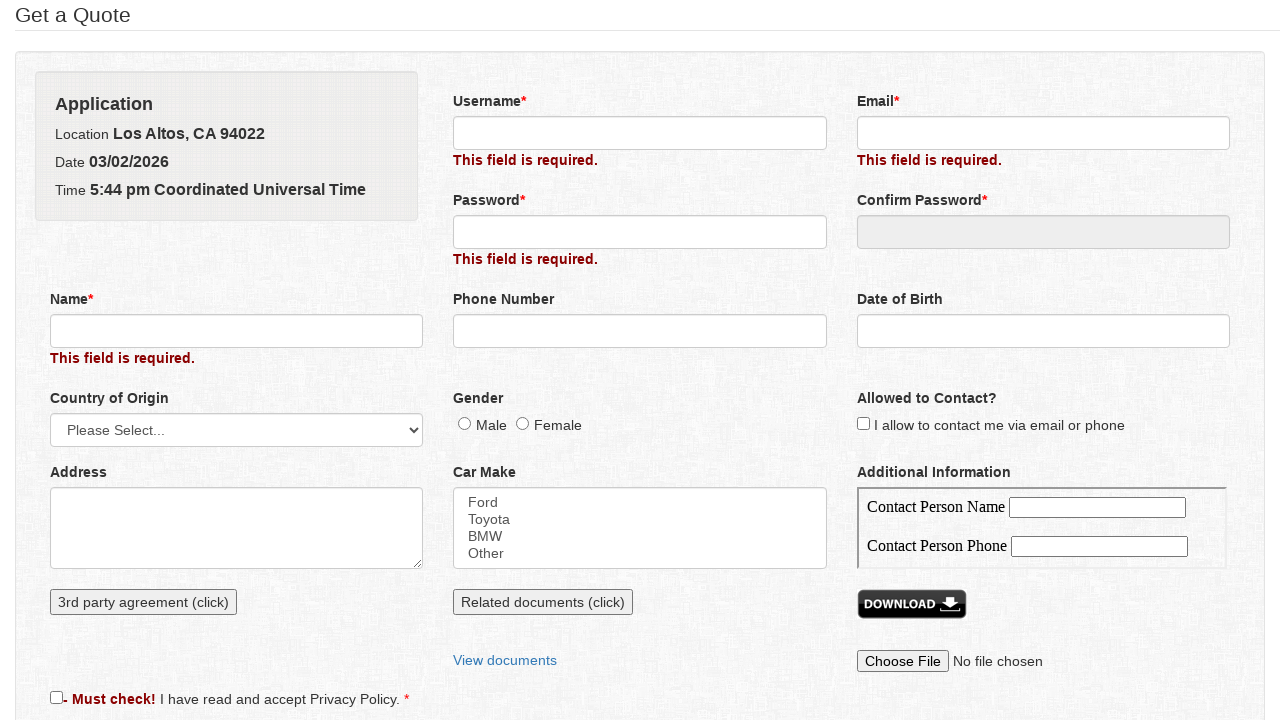

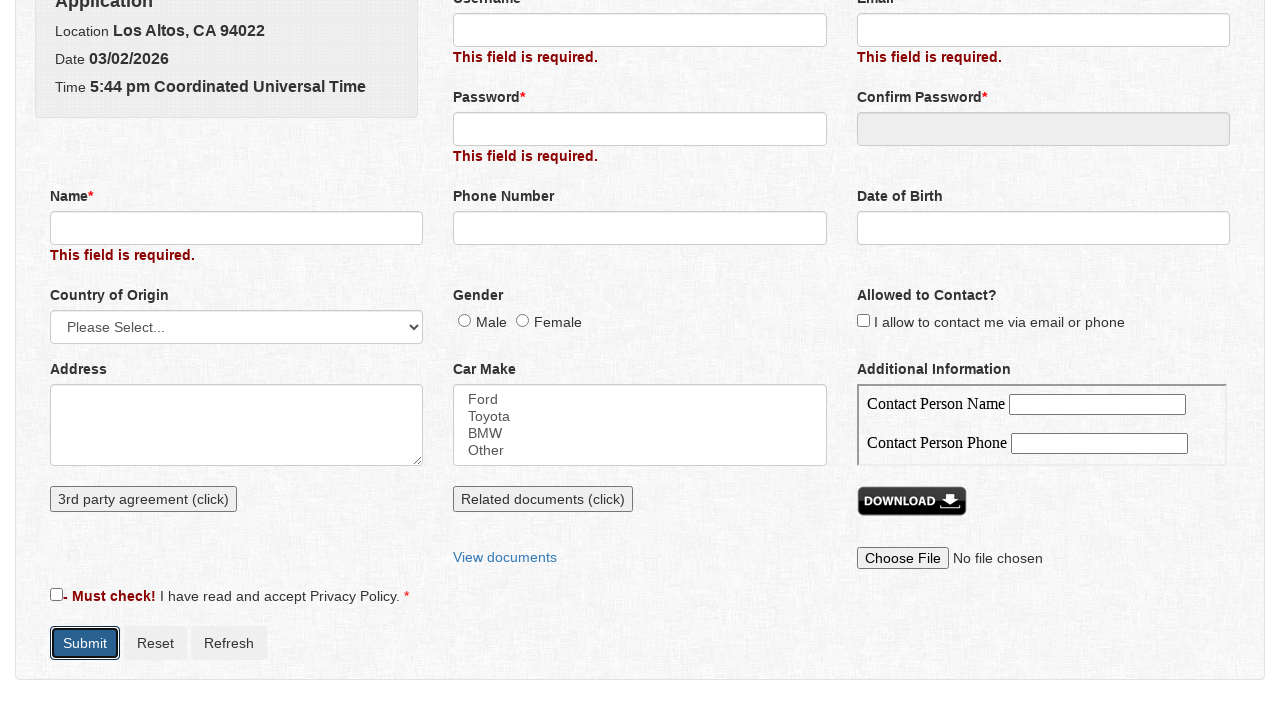